Navigates to Insureon homepage and verifies the page URL contains the expected domain

Starting URL: http://www.insureon.com/

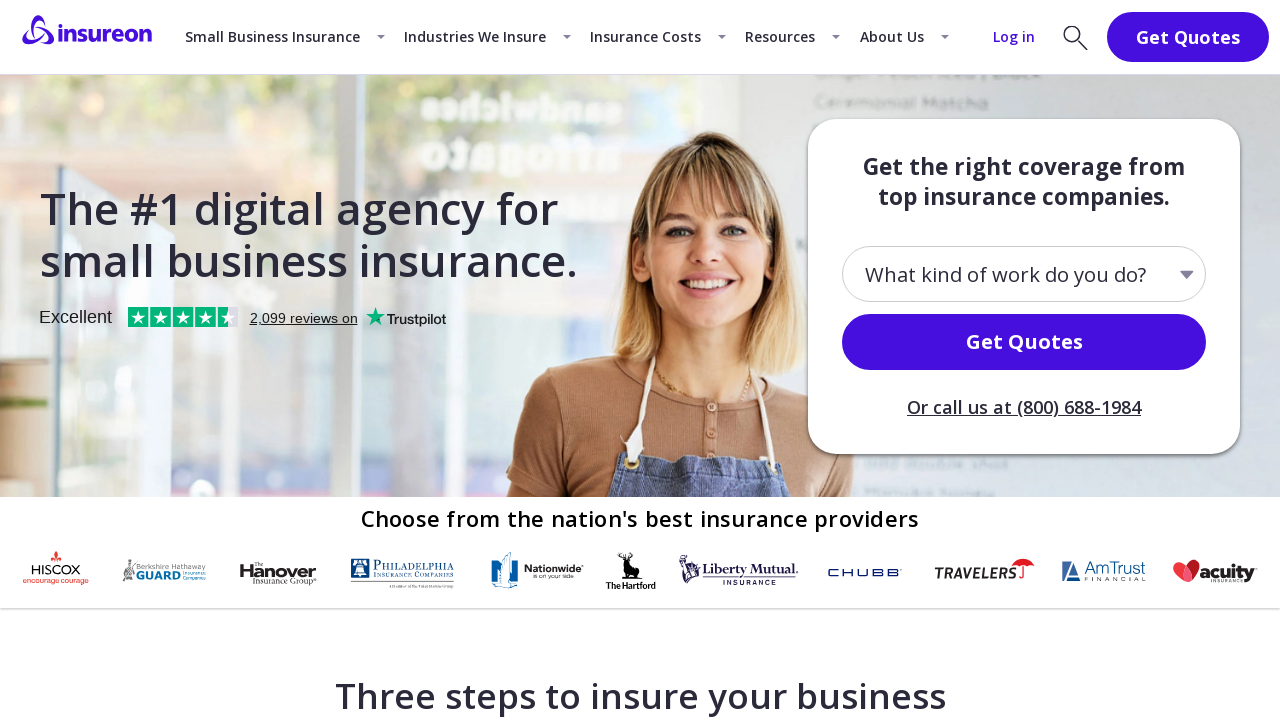

Navigated to Insureon homepage at http://www.insureon.com/
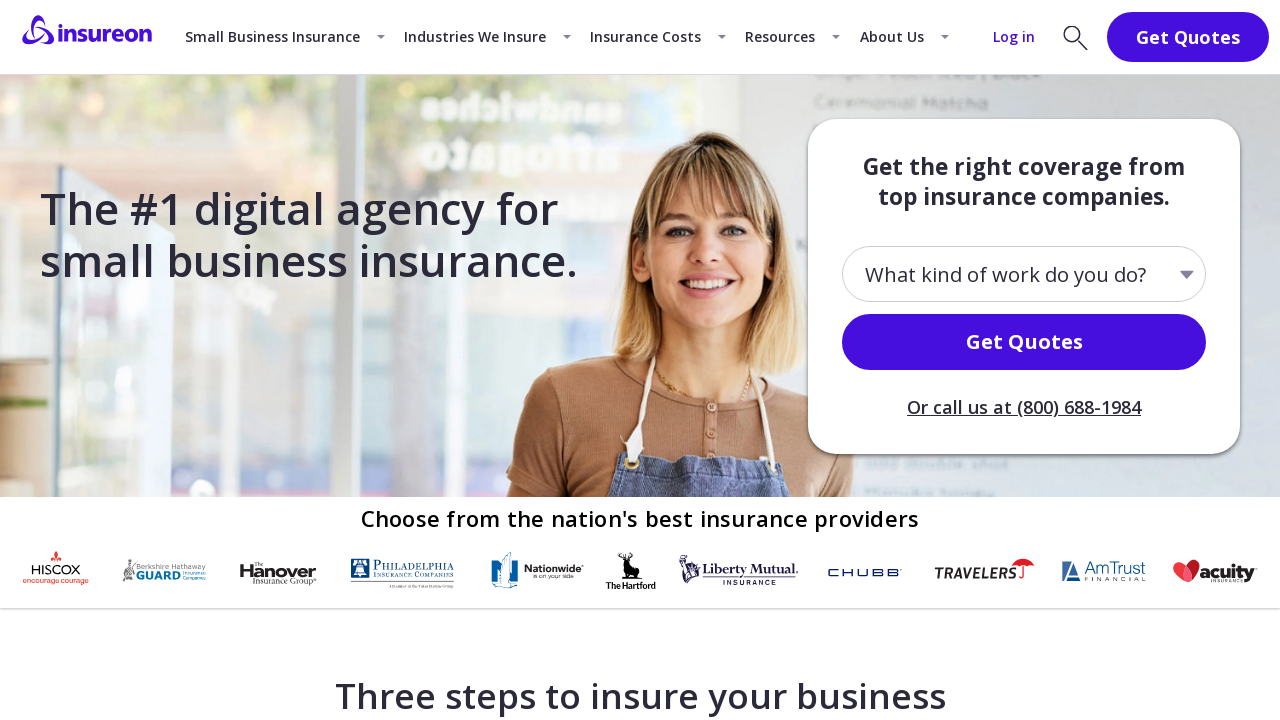

Verified that the current URL contains 'www.insureon.com'
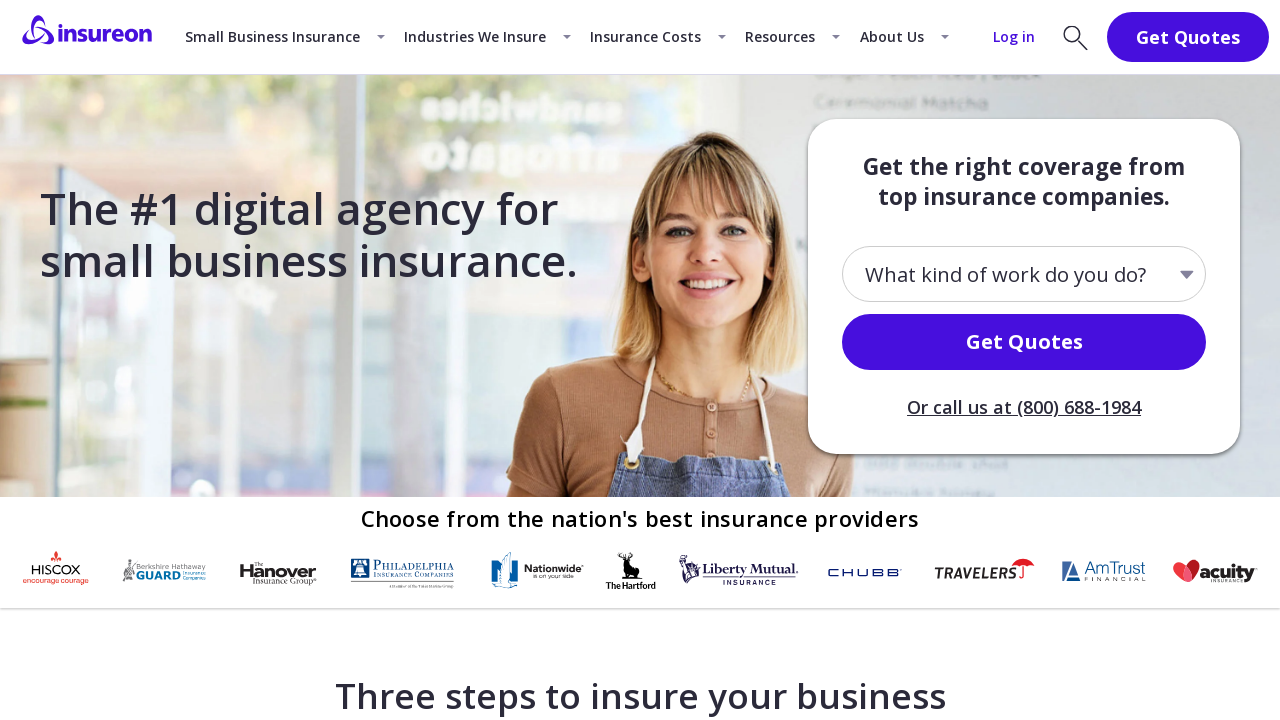

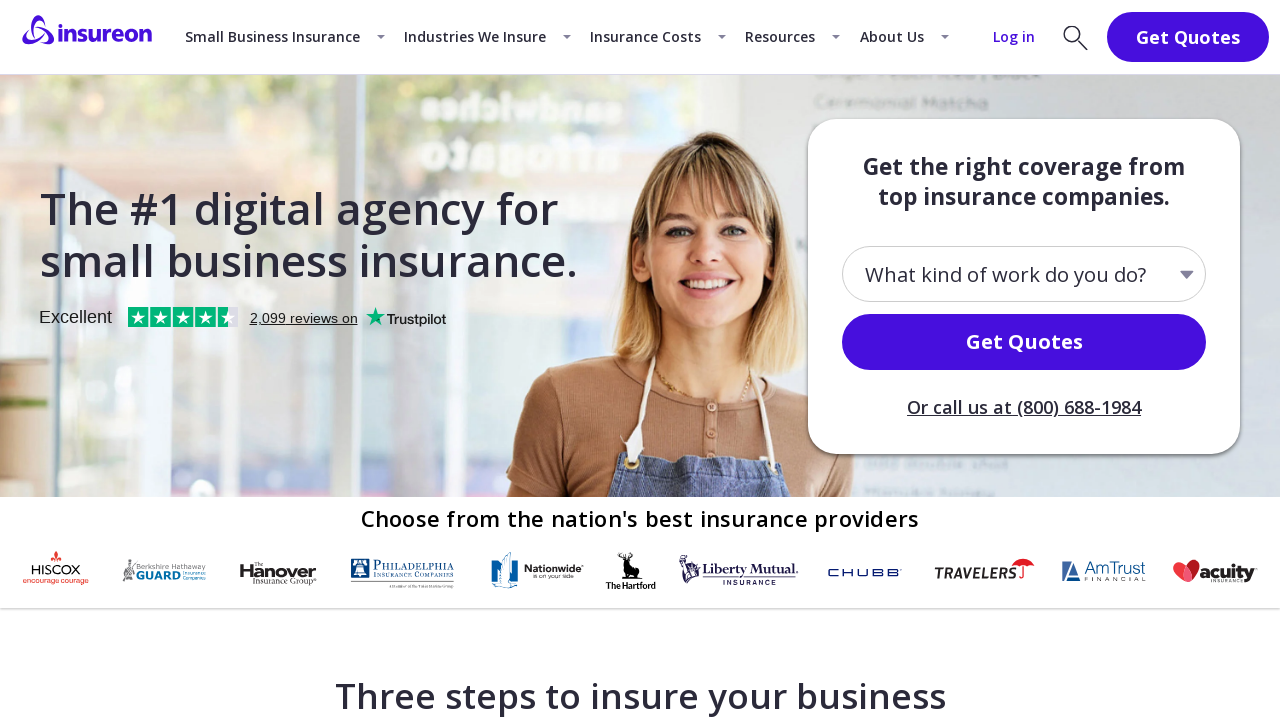